Navigates to Chaia Tacos menu page and verifies that menu categories and food items are displayed on the page.

Starting URL: https://www.chaiatacos.com/menu/

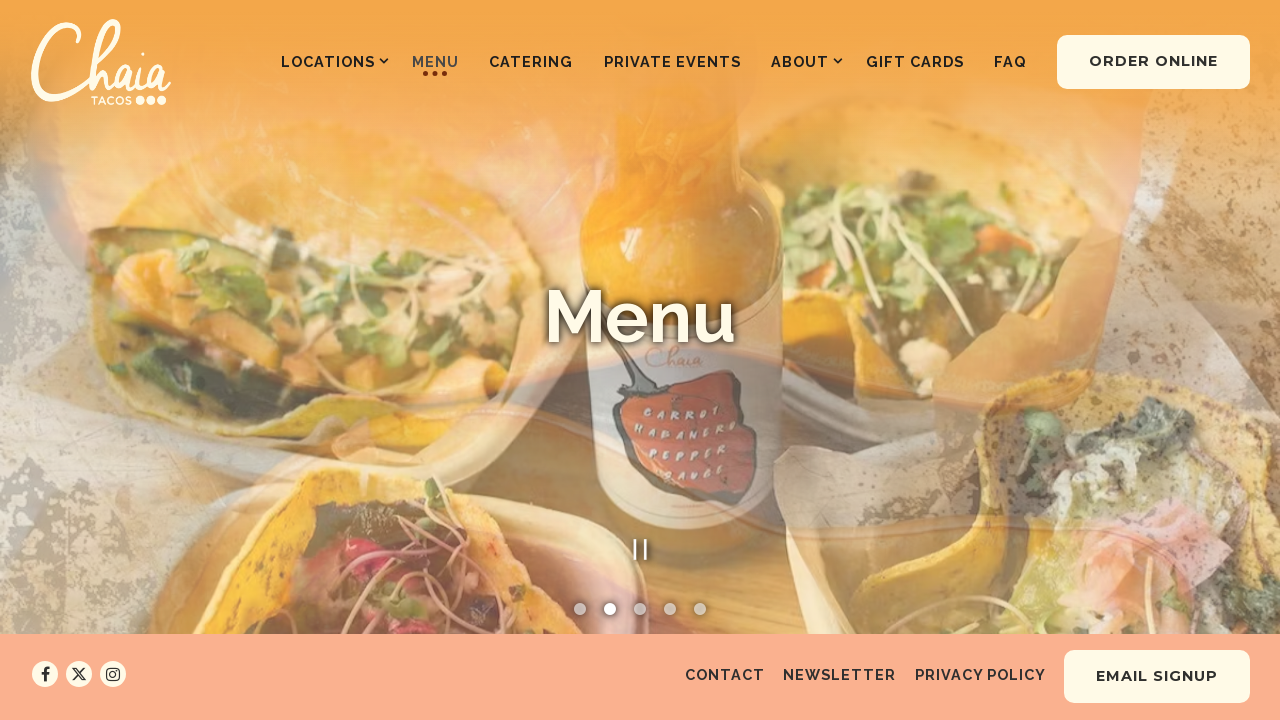

Menu page fully loaded (network idle)
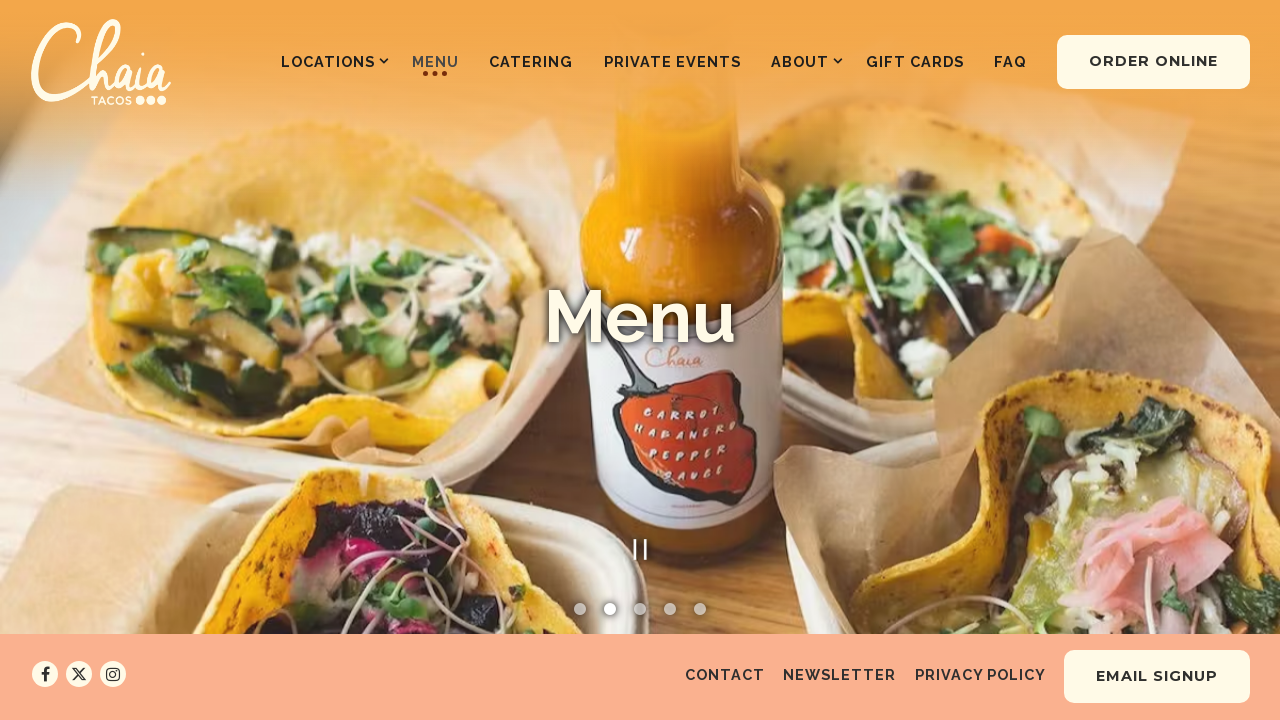

Menu categories (section h2) are visible
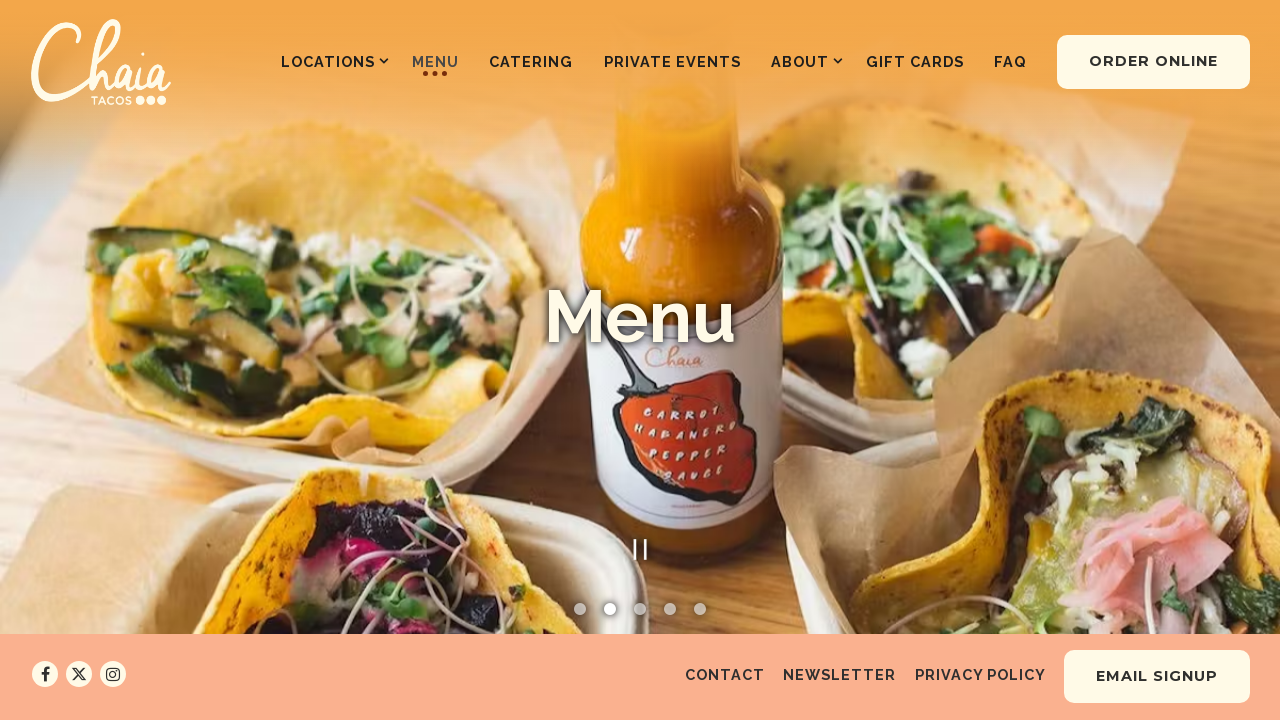

Menu food items (section ul li) are displayed
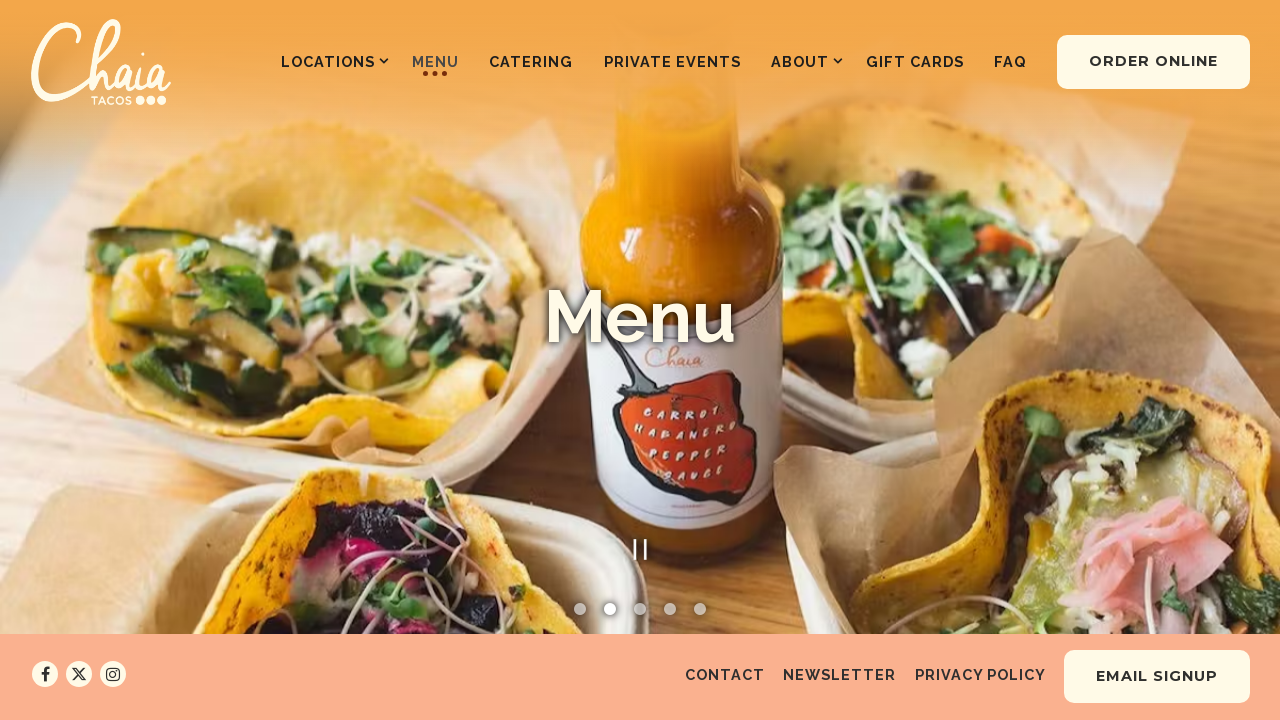

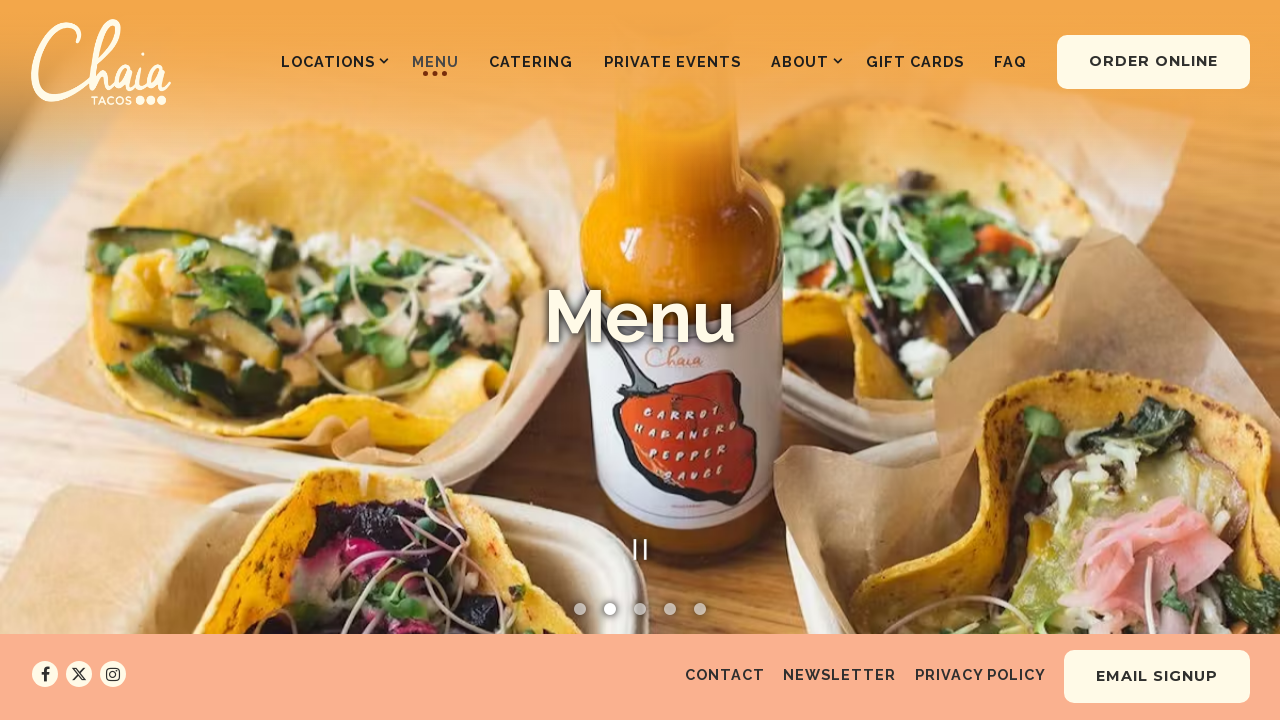